Tests dynamic controls by clicking the Remove button, verifying "It's gone!" message appears, then clicking Add button and verifying "It's back!" message appears.

Starting URL: https://the-internet.herokuapp.com/dynamic_controls

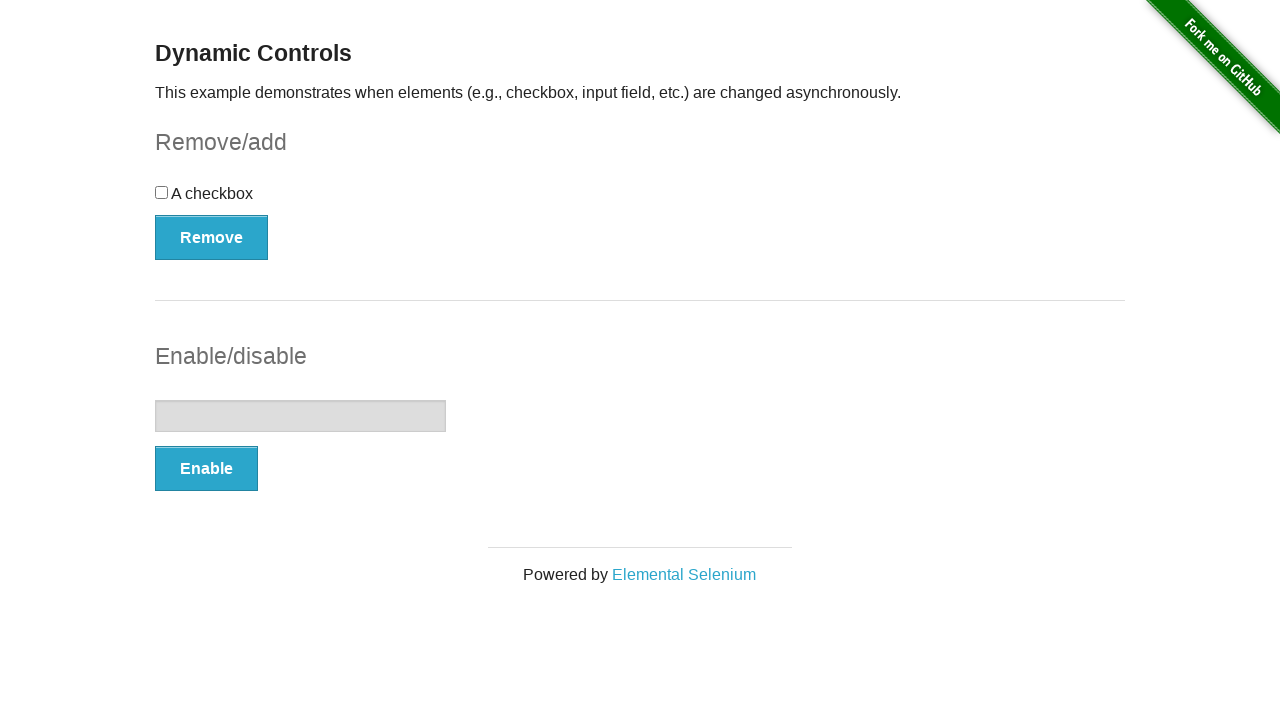

Navigated to dynamic controls page
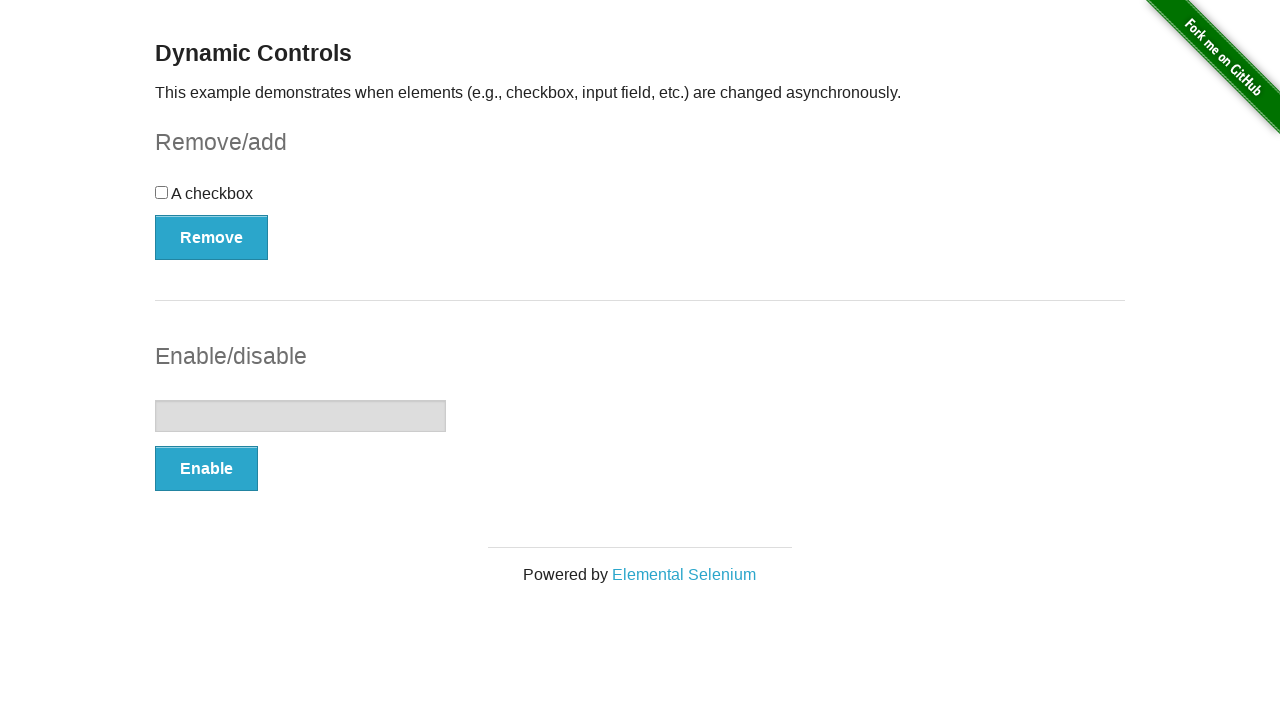

Clicked the Remove button at (212, 237) on xpath=//button[.='Remove']
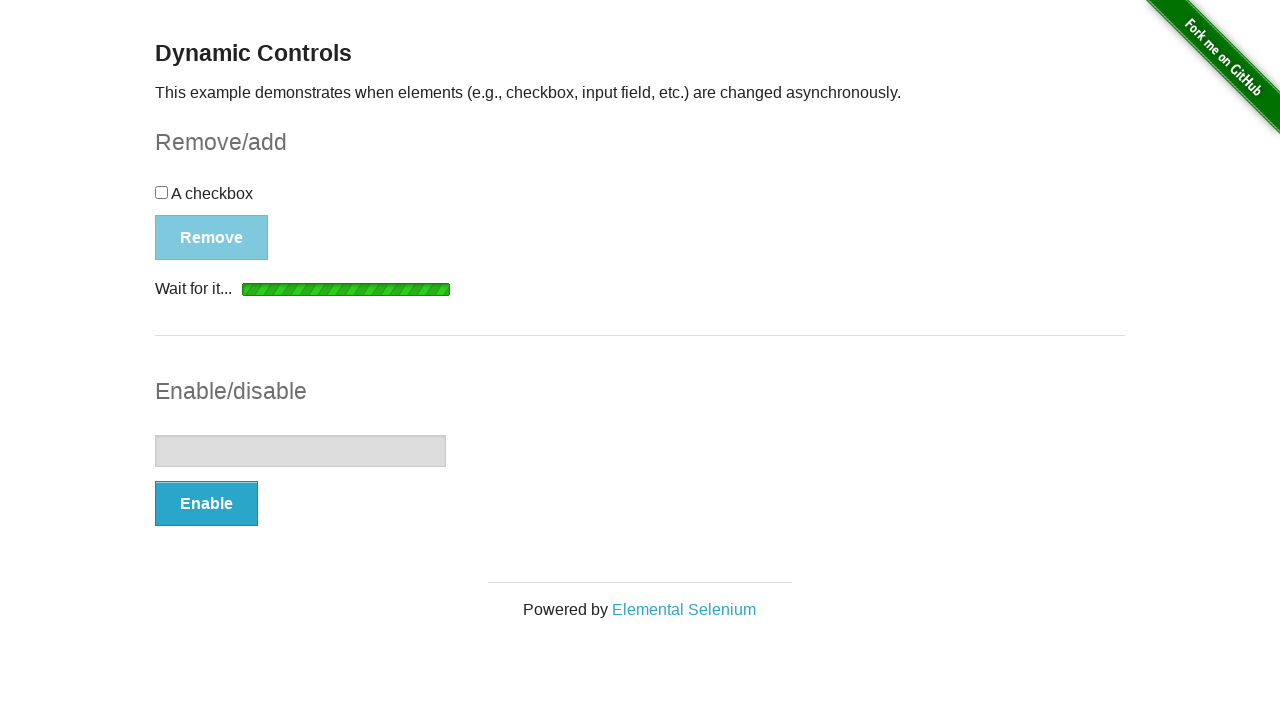

Verified 'It's gone!' message appeared after removing element
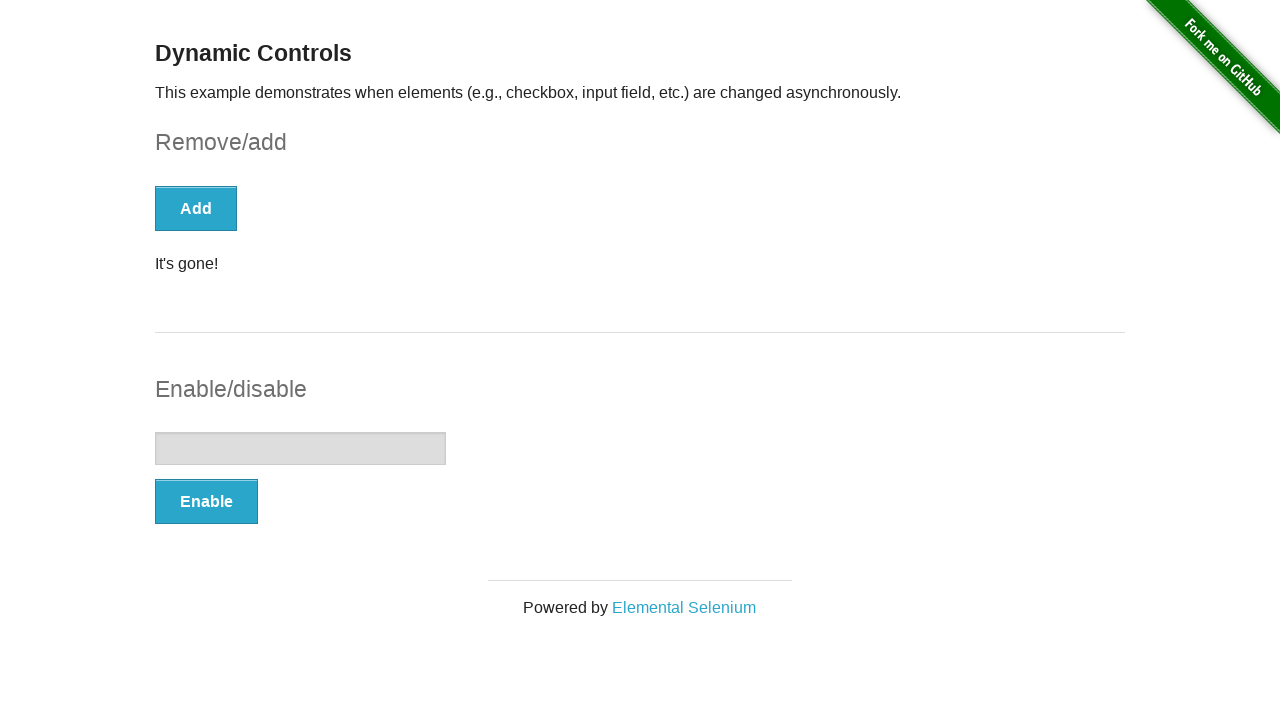

Clicked the Add button at (196, 208) on xpath=//button[text()='Add']
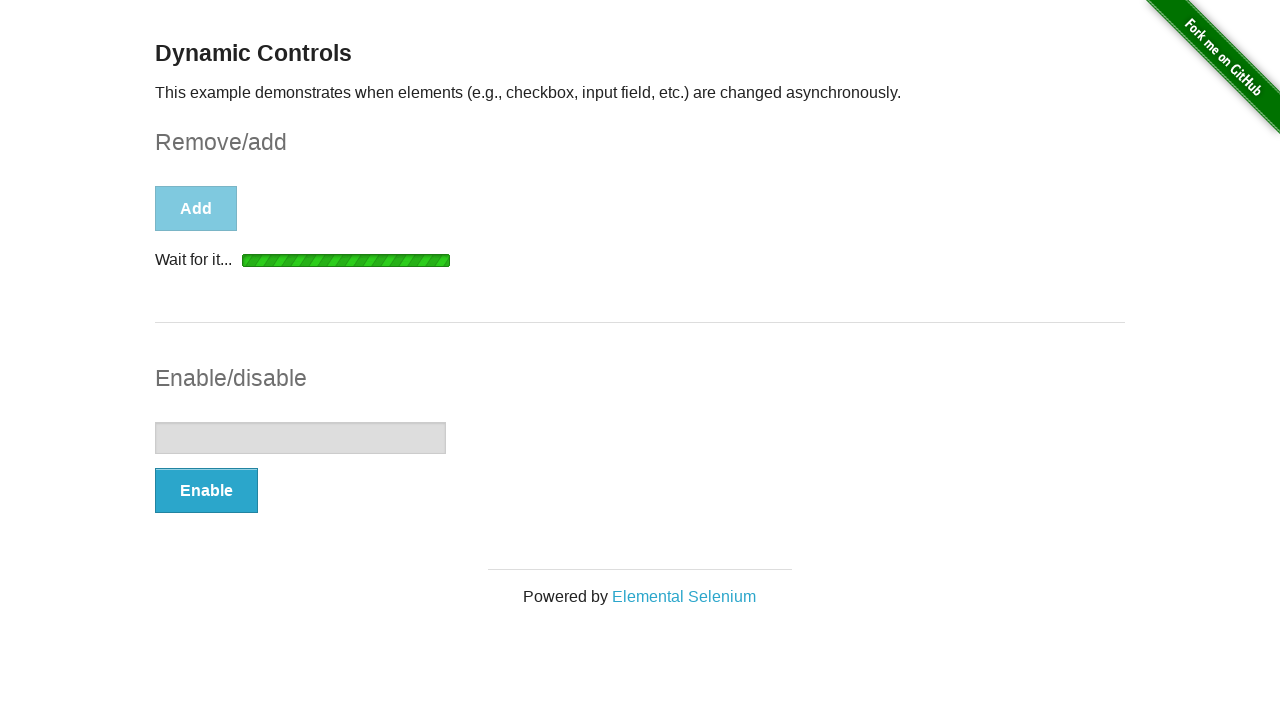

Verified 'It's back!' message appeared after adding element back
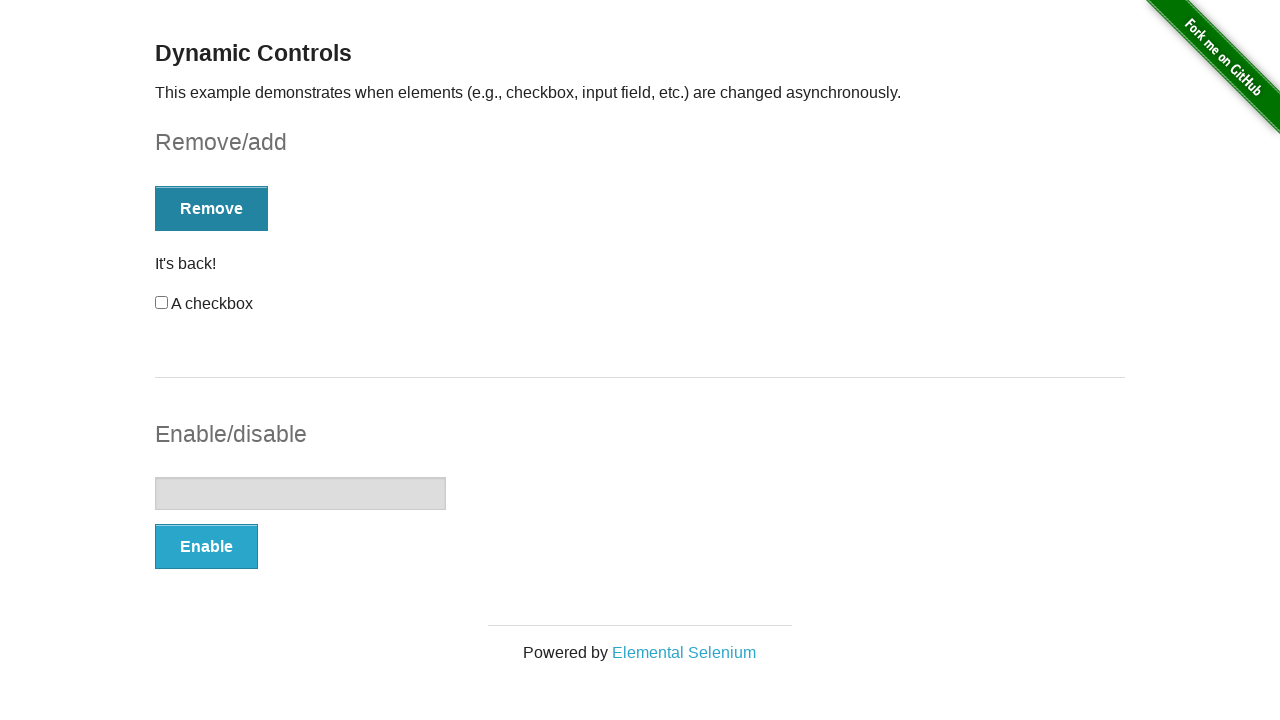

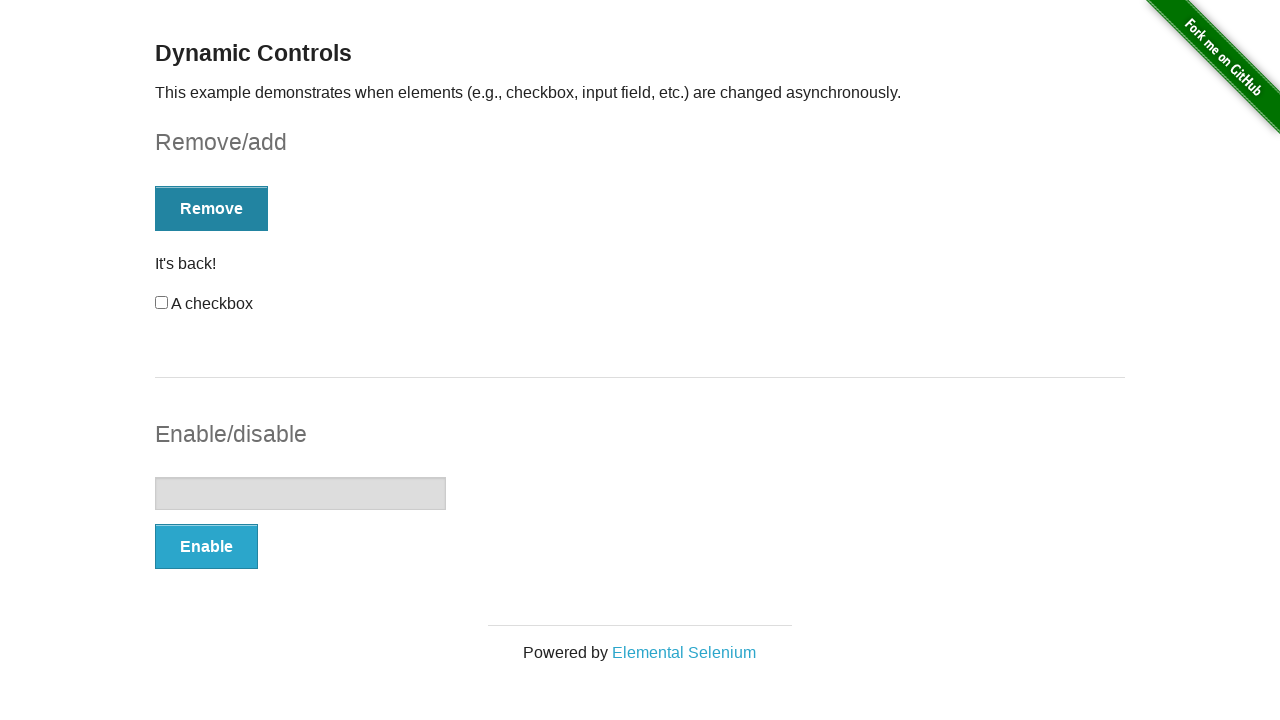